Tests JavaScript alert handling by triggering an alert and accepting it

Starting URL: https://demoqa.com/alerts

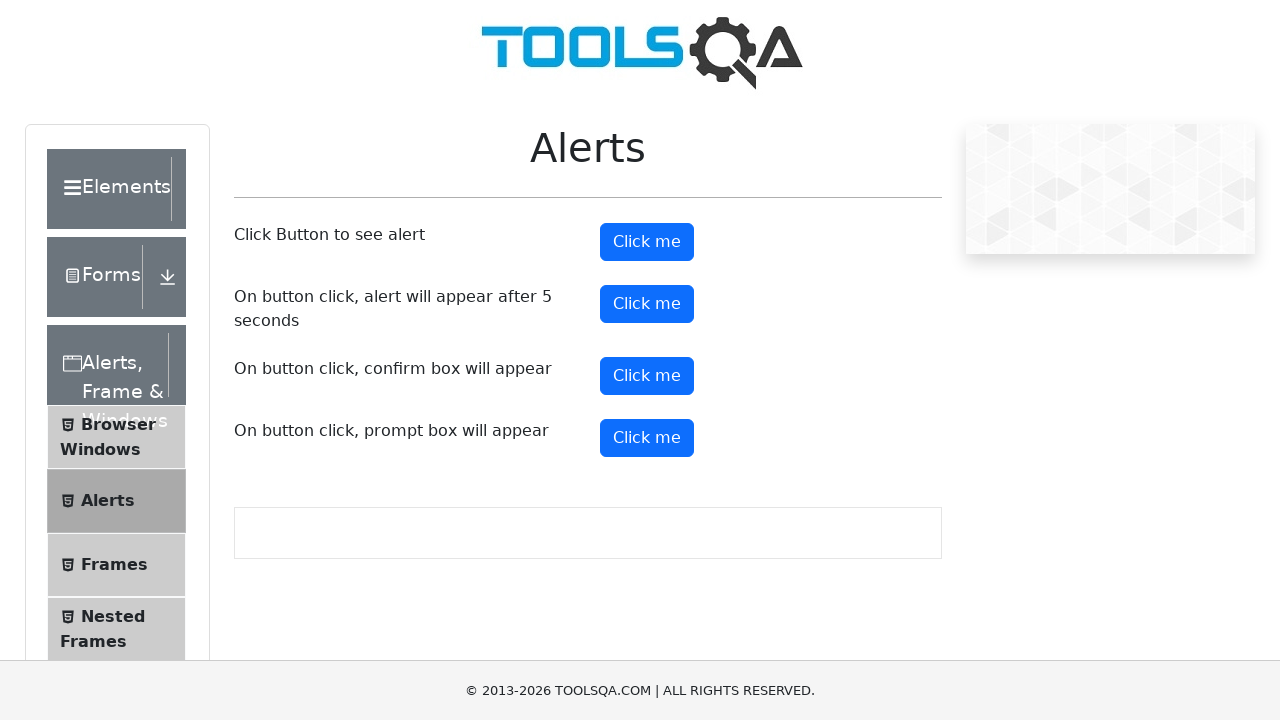

Navigated to alerts test page at https://demoqa.com/alerts
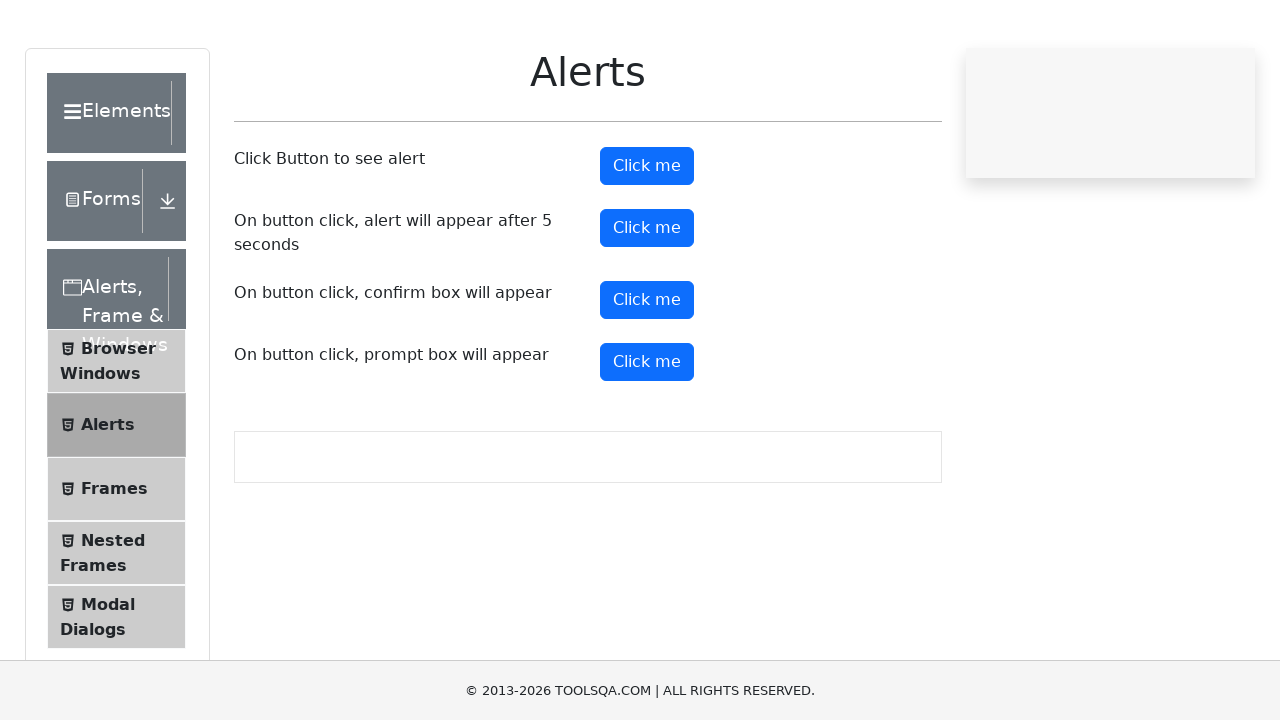

Clicked alert button to trigger JavaScript alert at (647, 242) on #alertButton
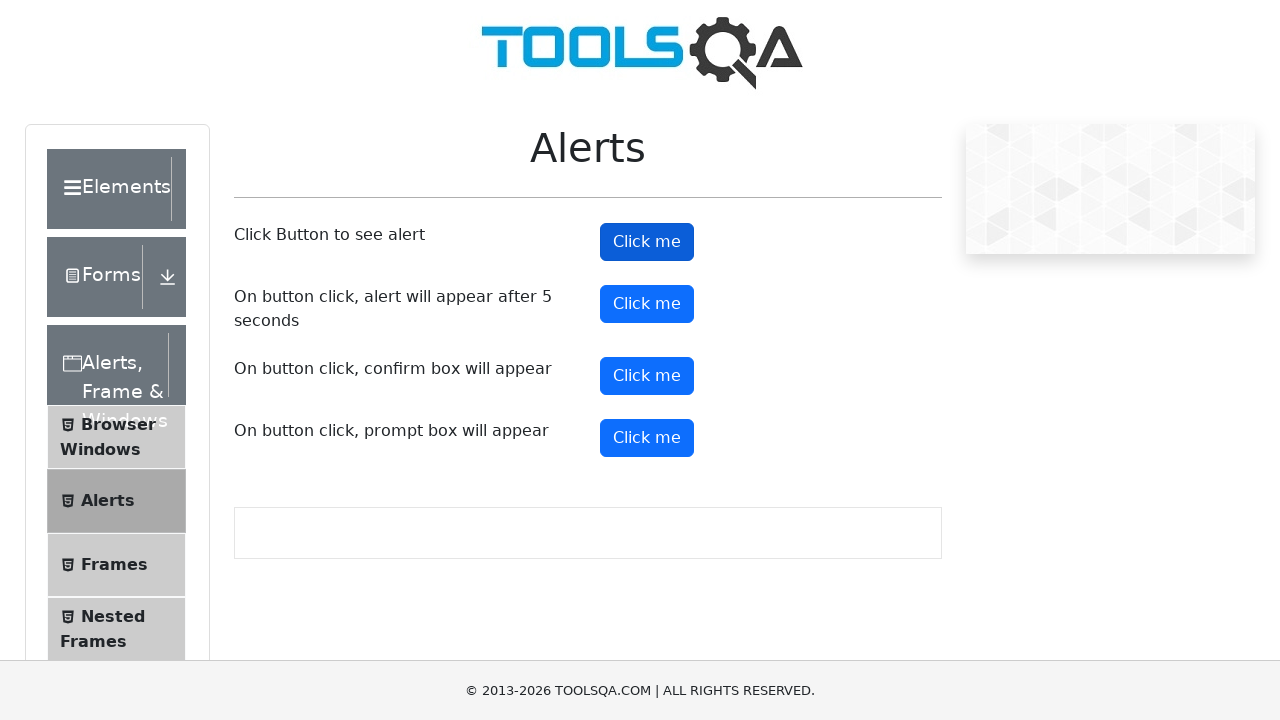

Alert dialog accepted
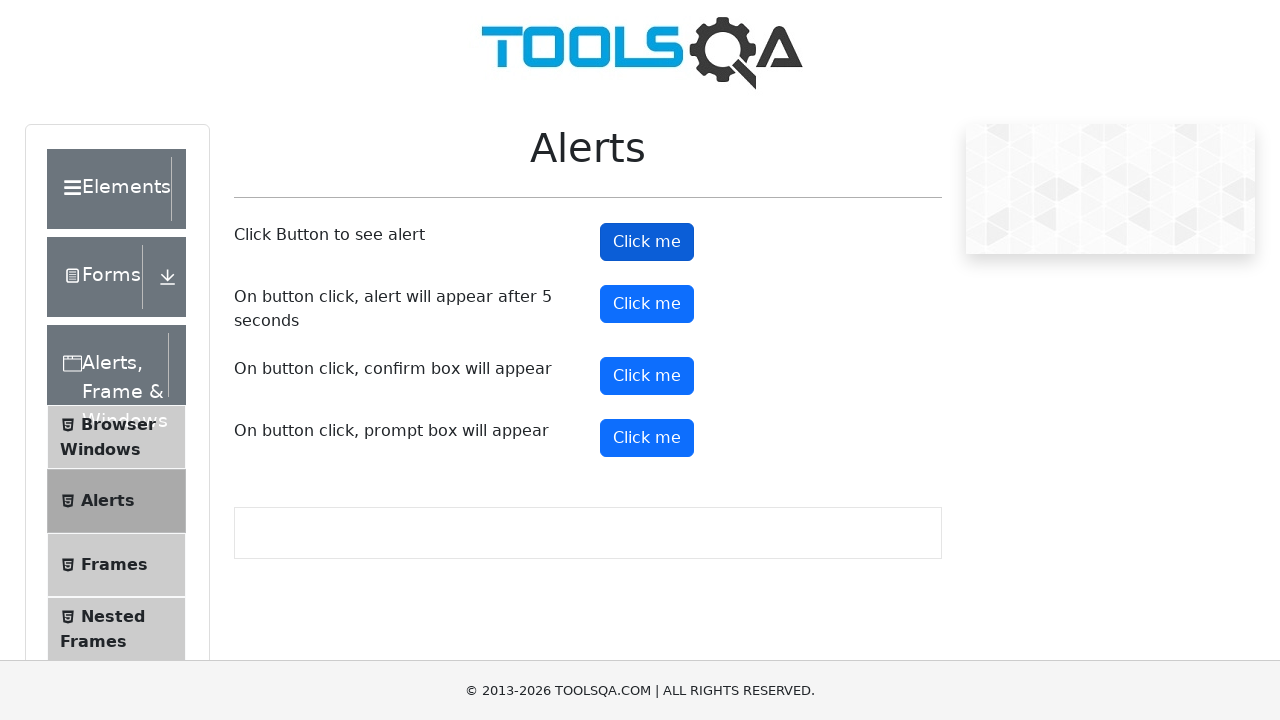

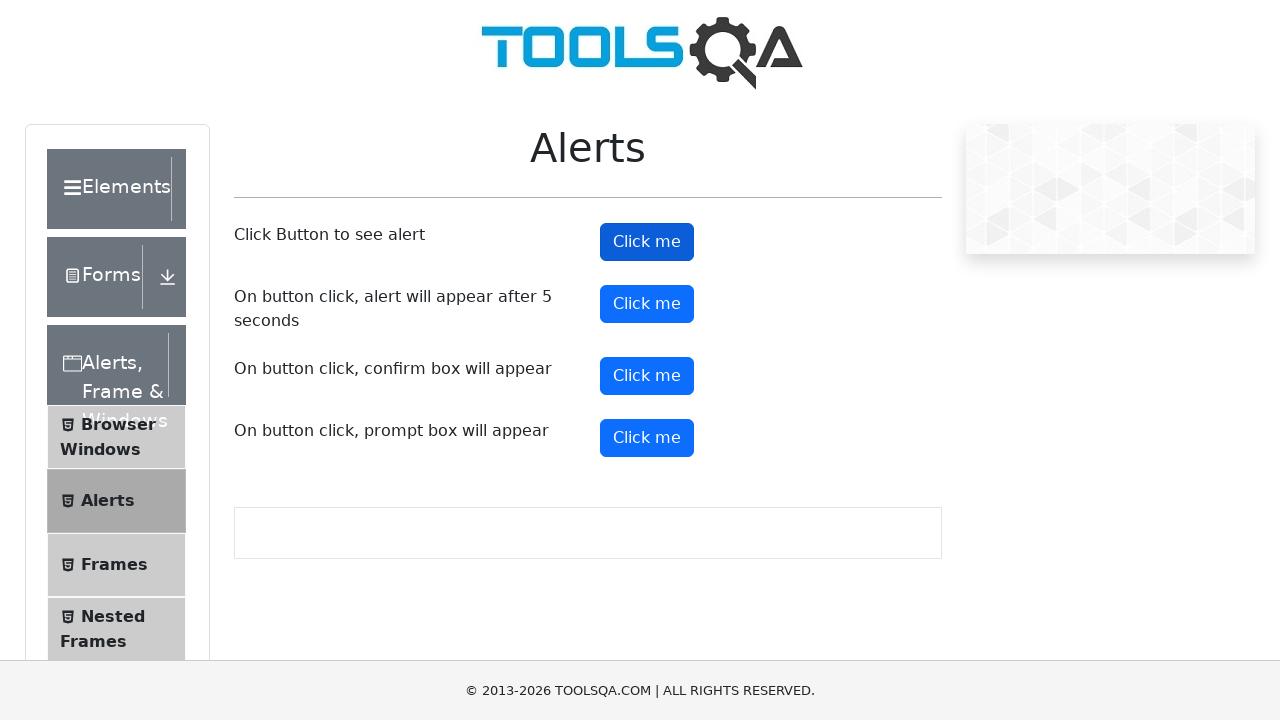